Tests password generation by clicking the submit button directly without entering any data

Starting URL: http://angel.net/~nic/passwd.current.html

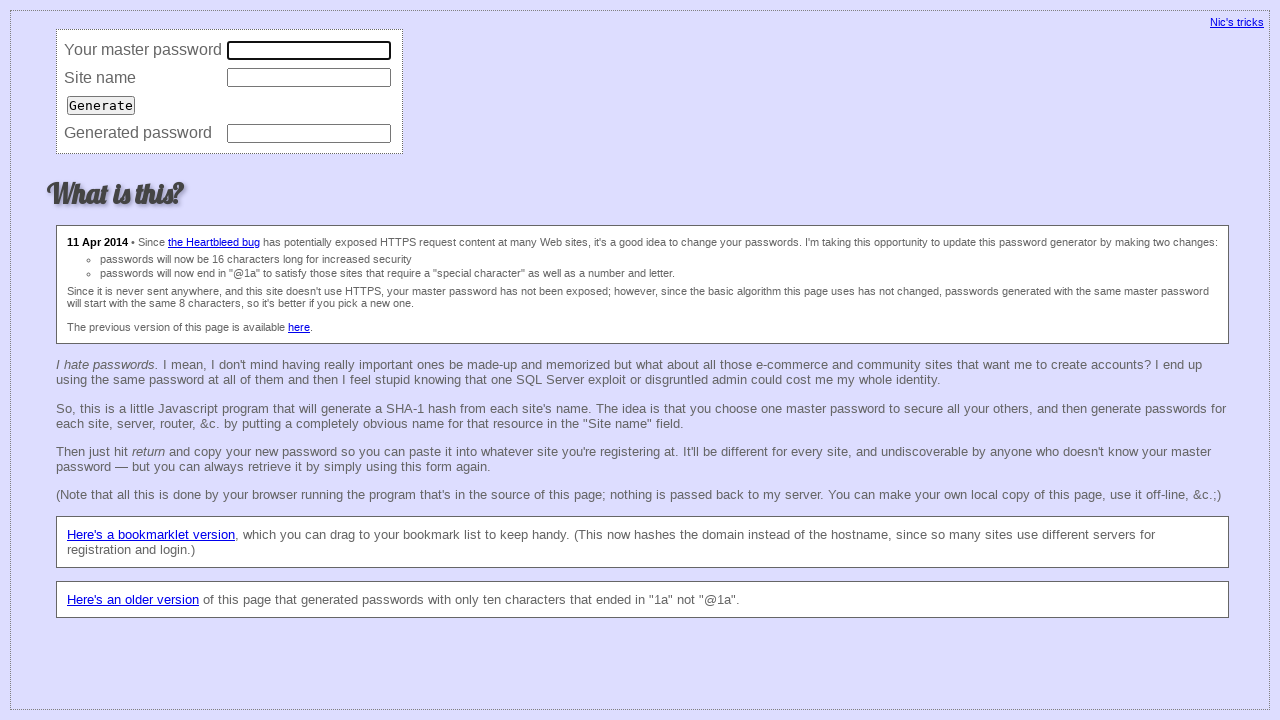

Clicked submit button without entering any data at (101, 105) on input[type='submit']
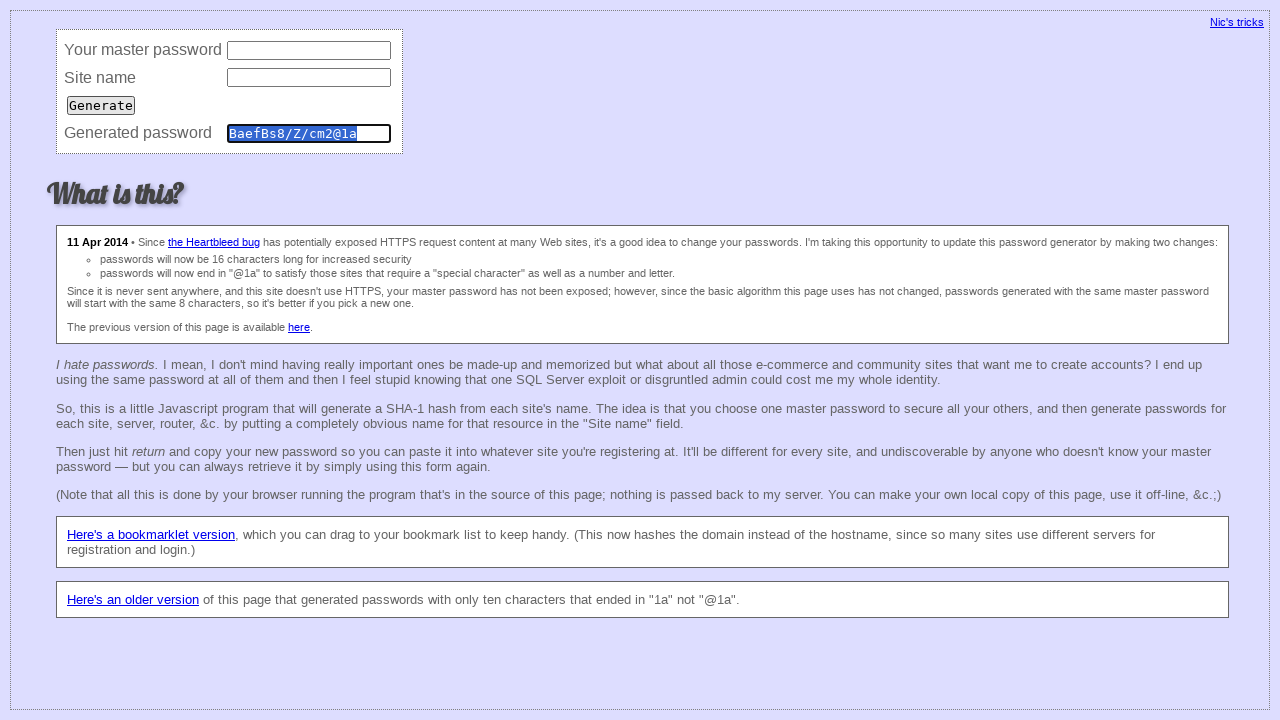

Password field appeared after clicking submit
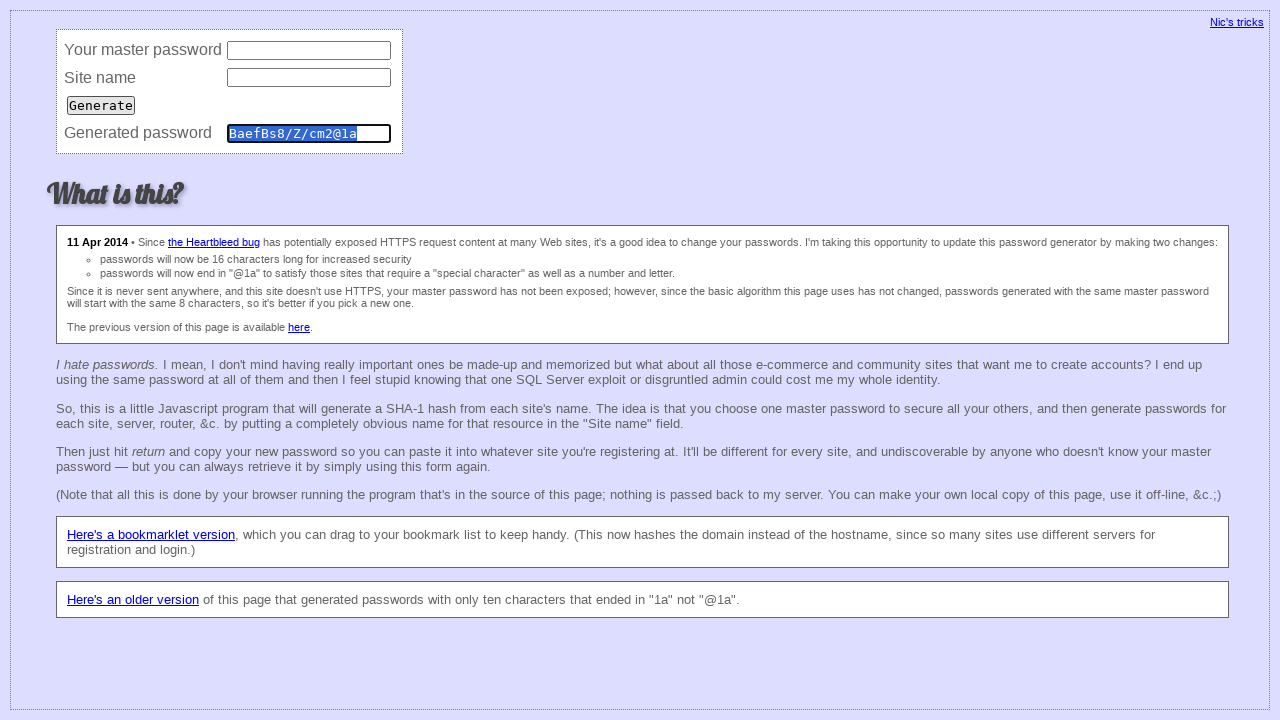

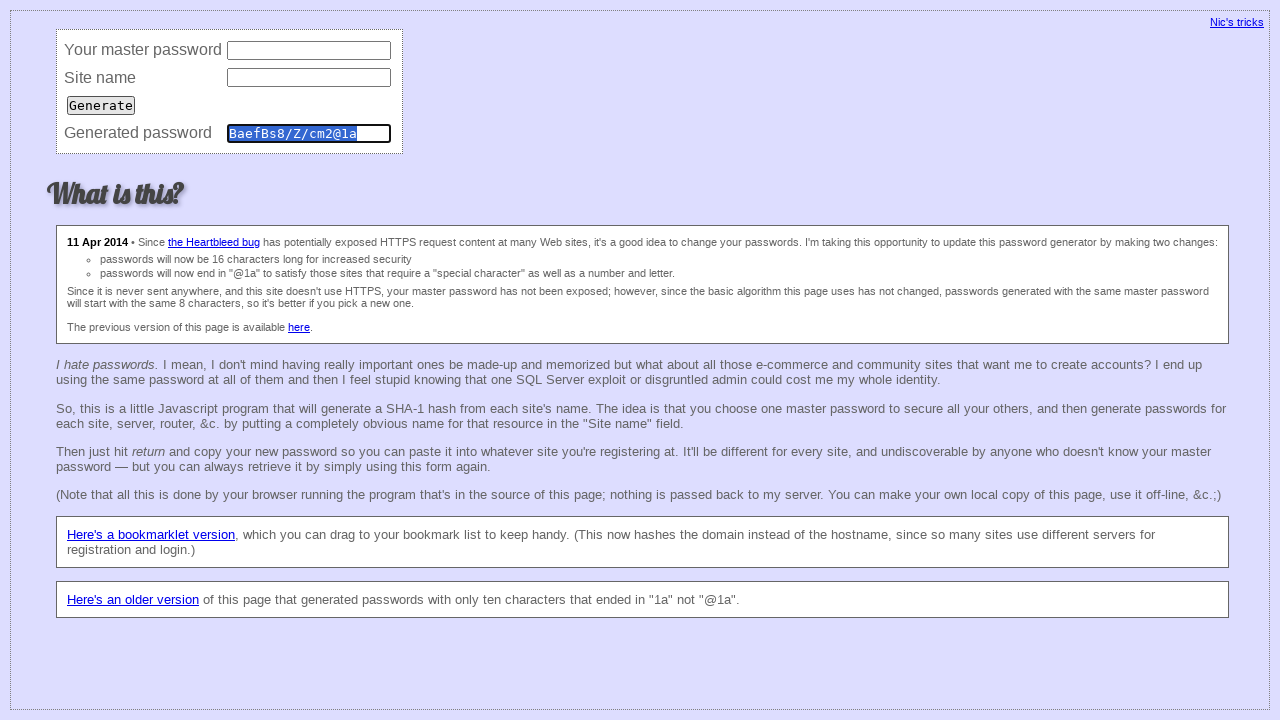